Tests injecting a todo item into local storage using WebStorage interface and verifying it appears in the todo list

Starting URL: https://eviltester.github.io/simpletodolist/todolists.html

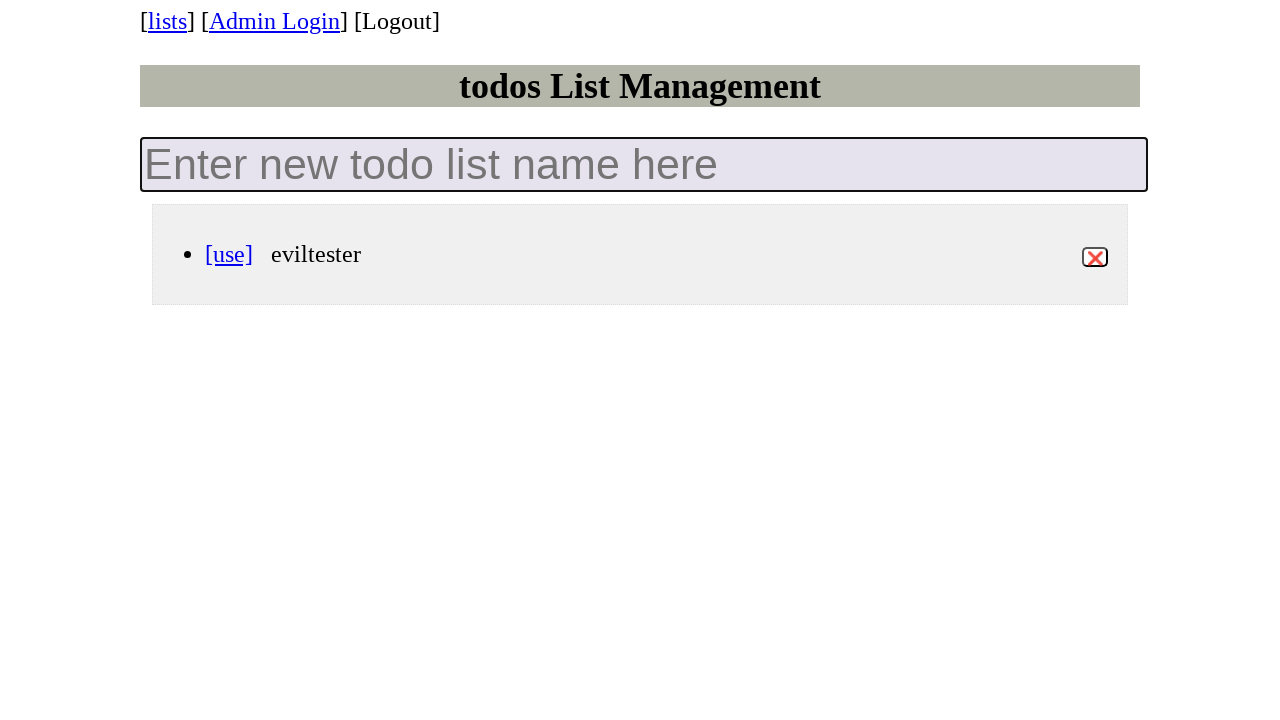

Retrieved current todos from localStorage
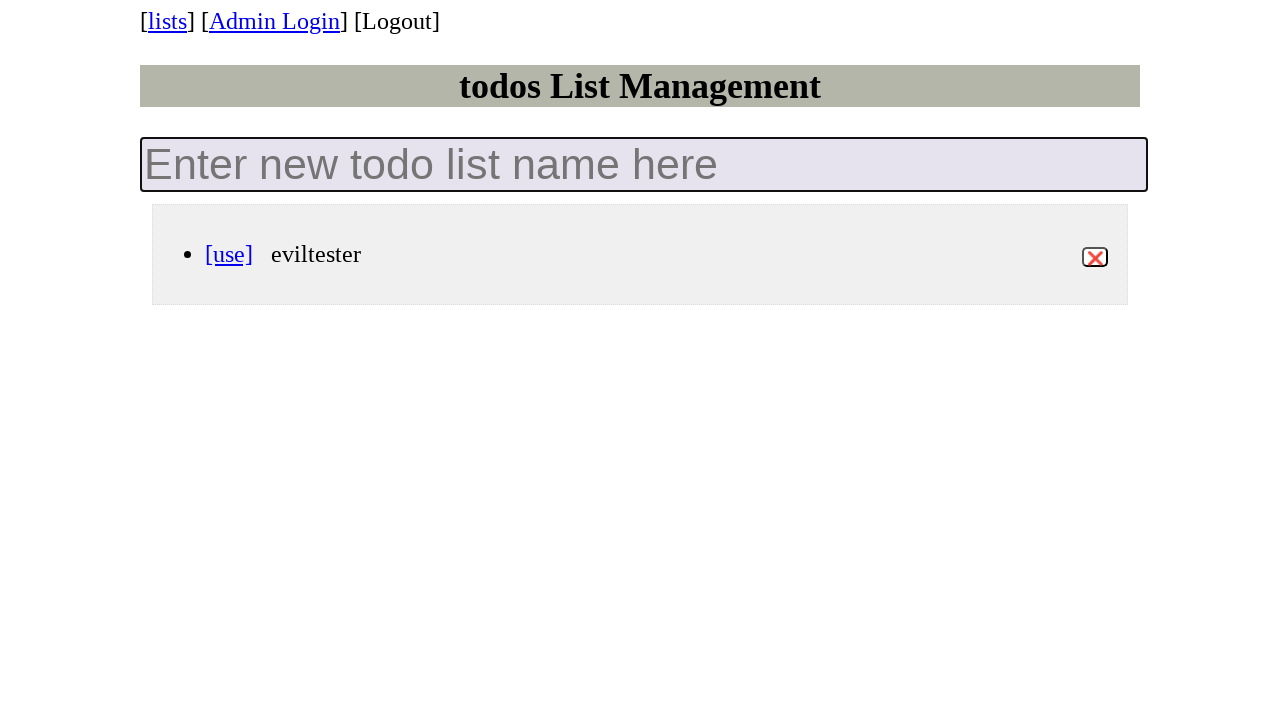

Parsed existing todos from localStorage JSON
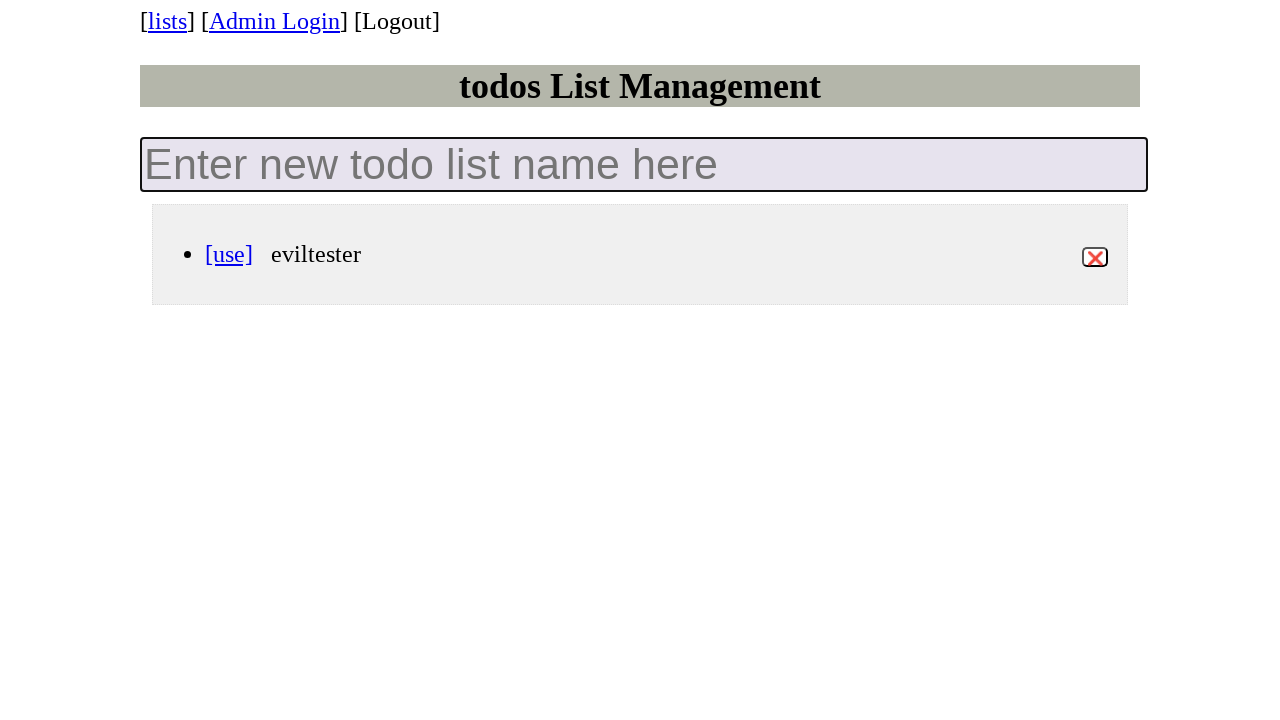

Created new todo item with title 'my newest todo' and added to list
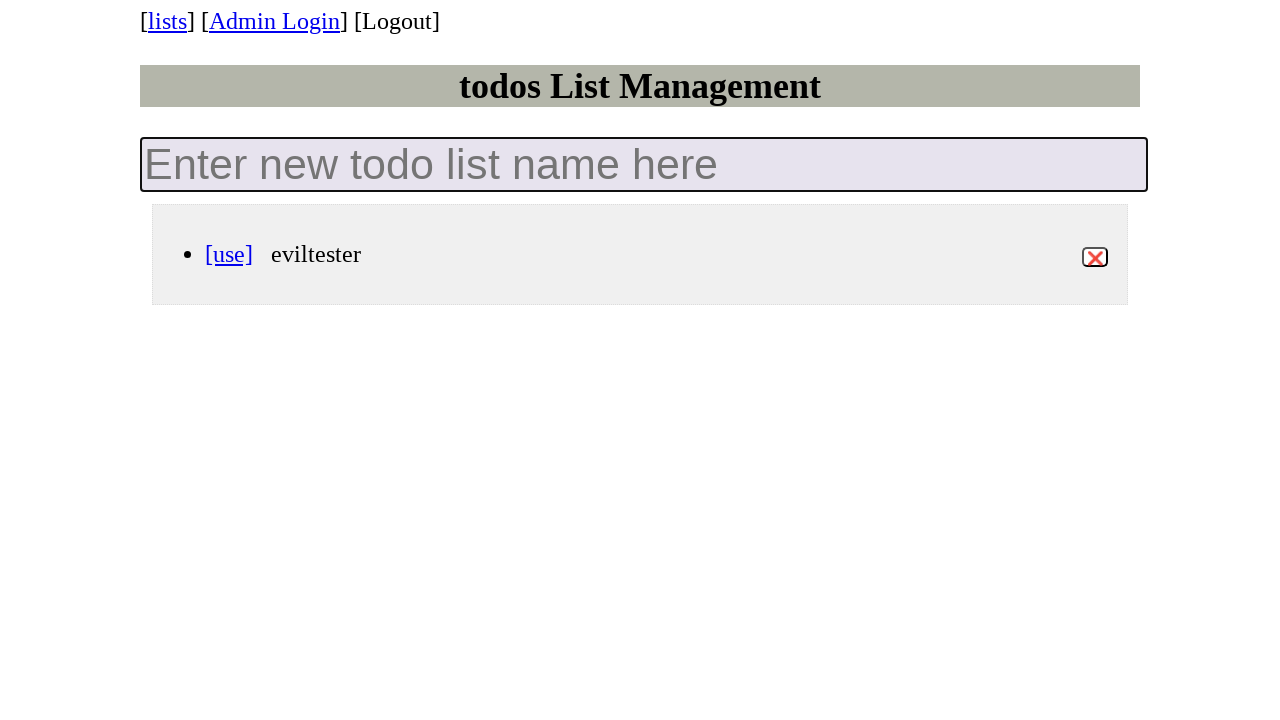

Injected updated todos into localStorage
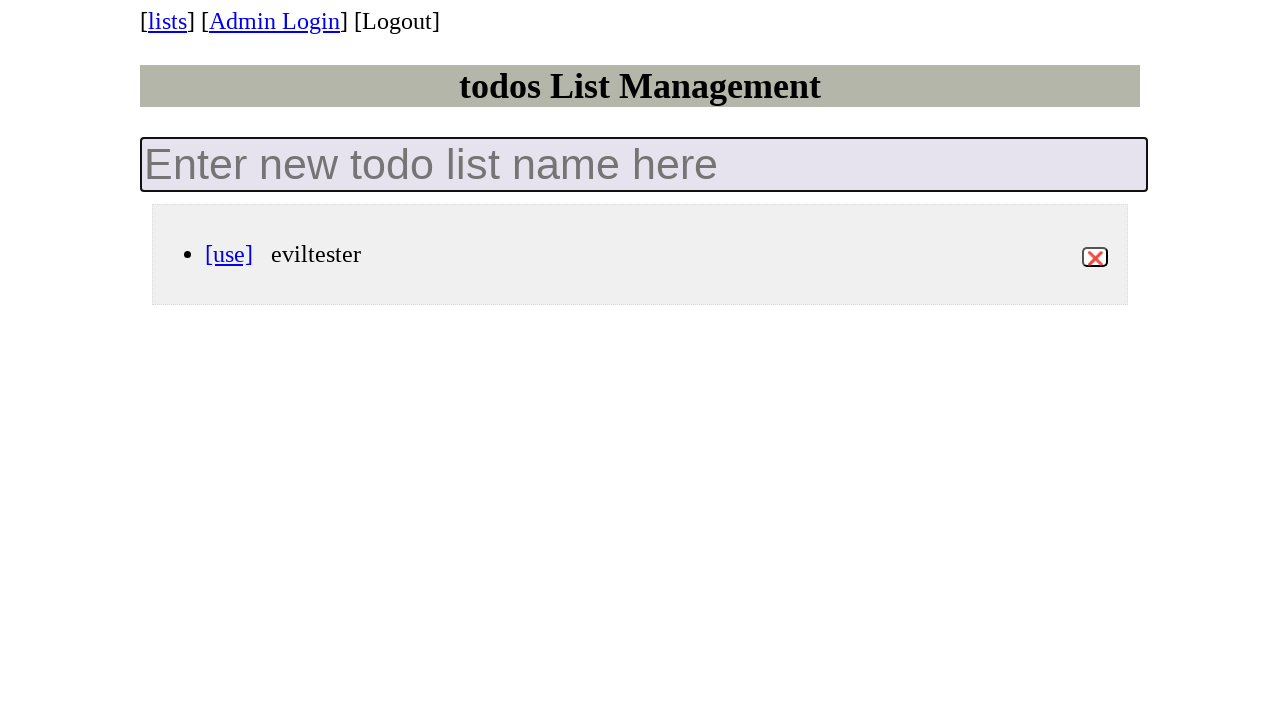

Navigated to todo list page
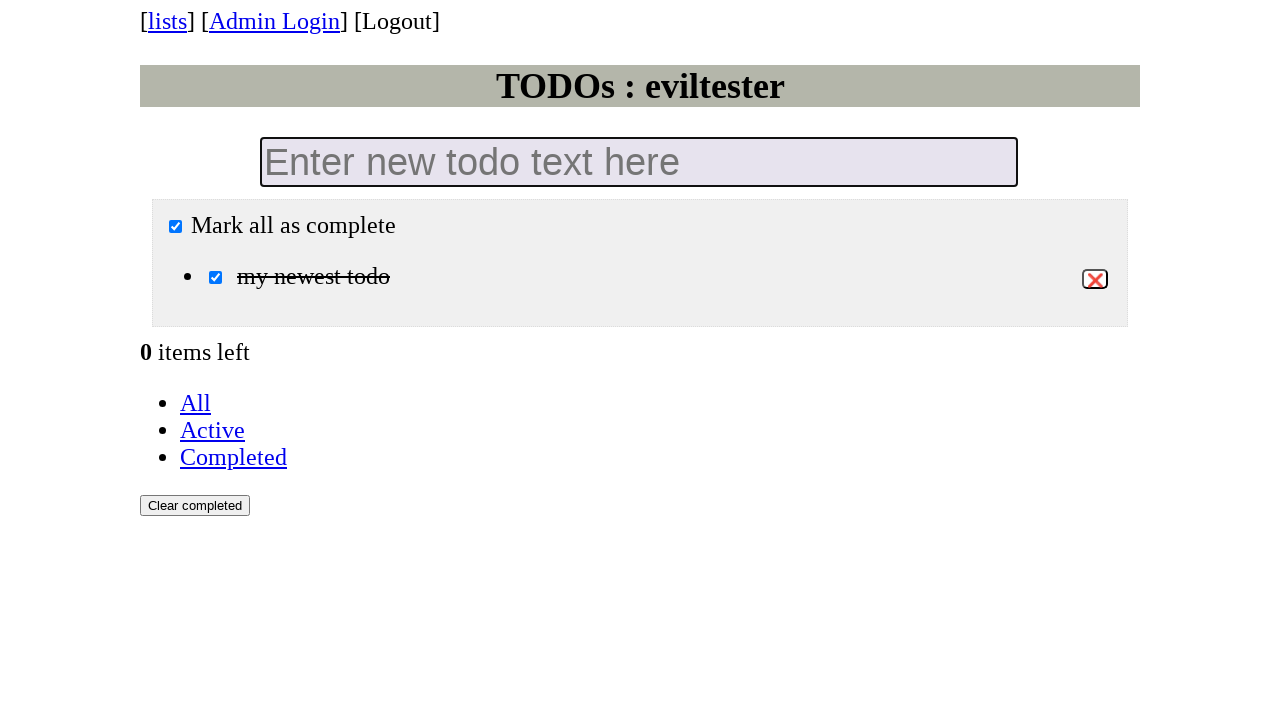

Verified injected todo item appears in the todo list
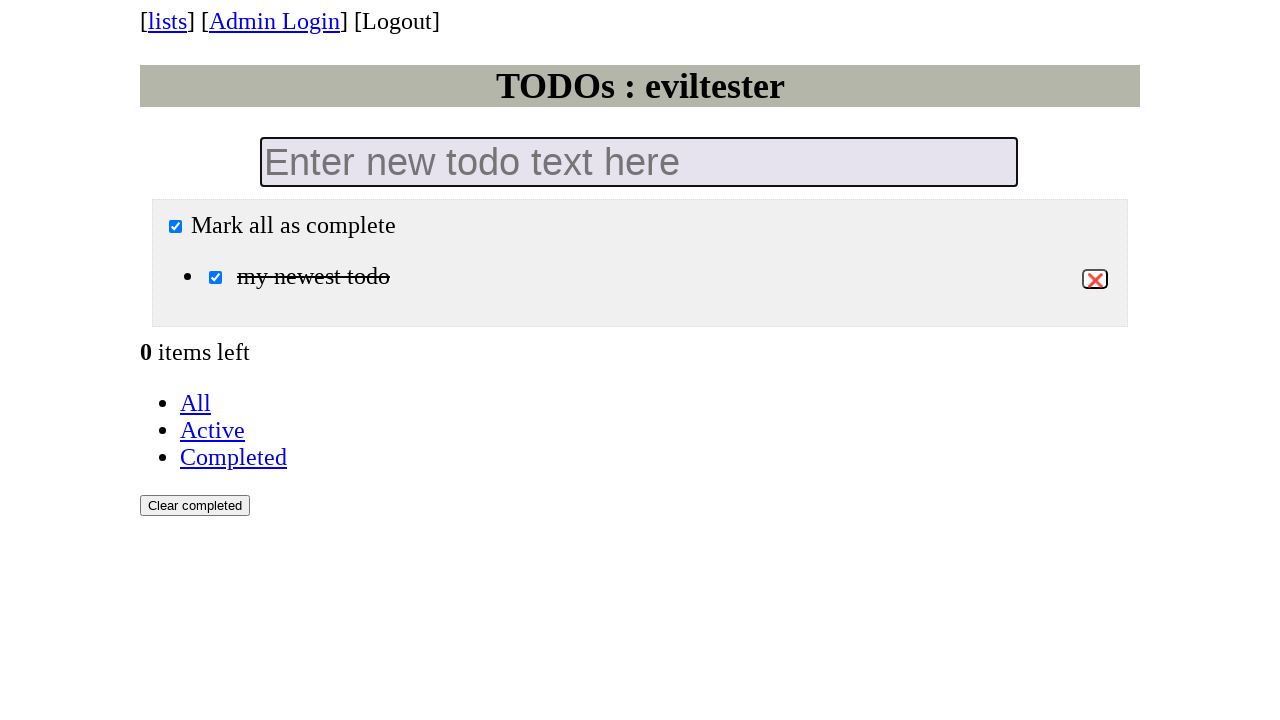

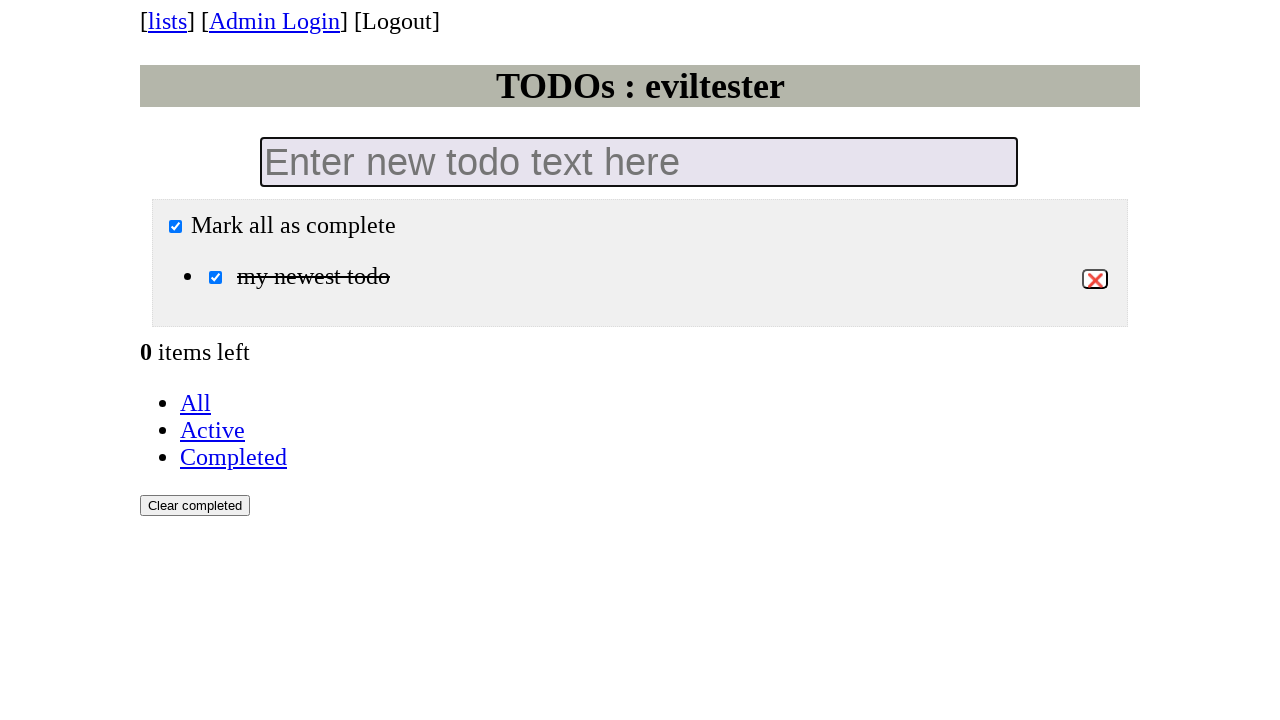